Tests that the "Clear completed" button displays correctly after marking an item as complete.

Starting URL: https://demo.playwright.dev/todomvc

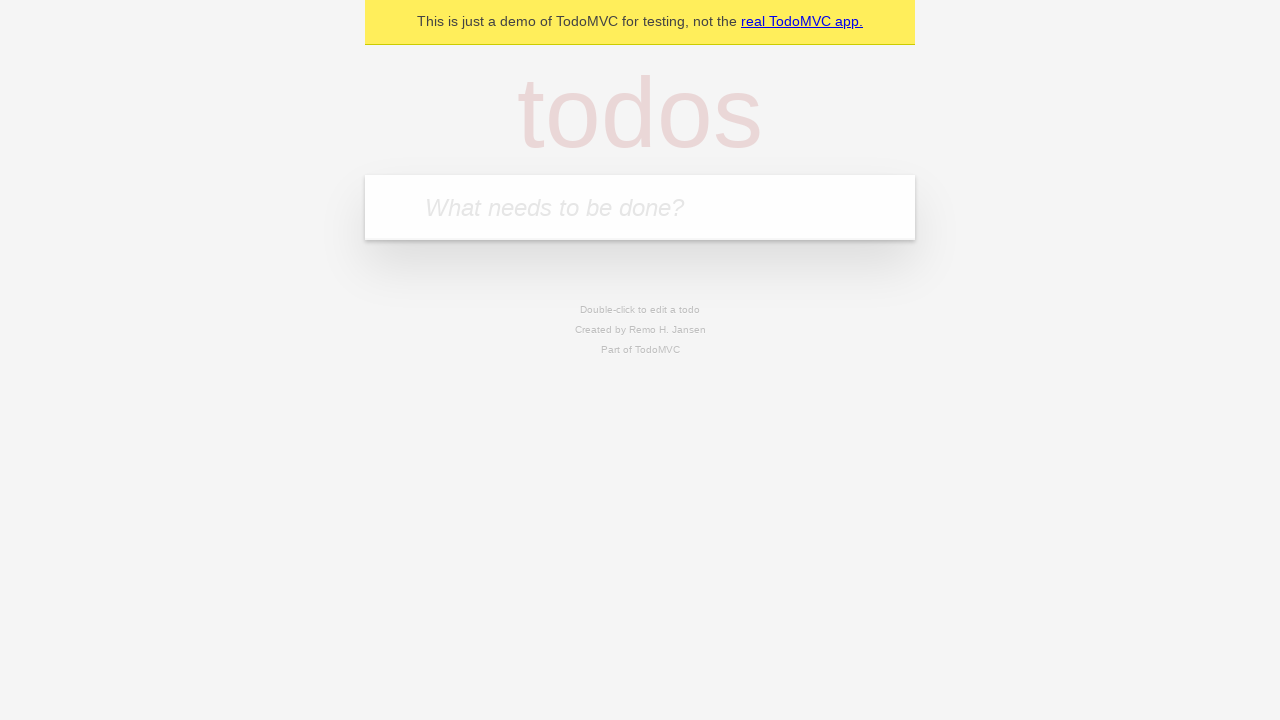

Filled todo input with 'buy some cheese' on internal:attr=[placeholder="What needs to be done?"i]
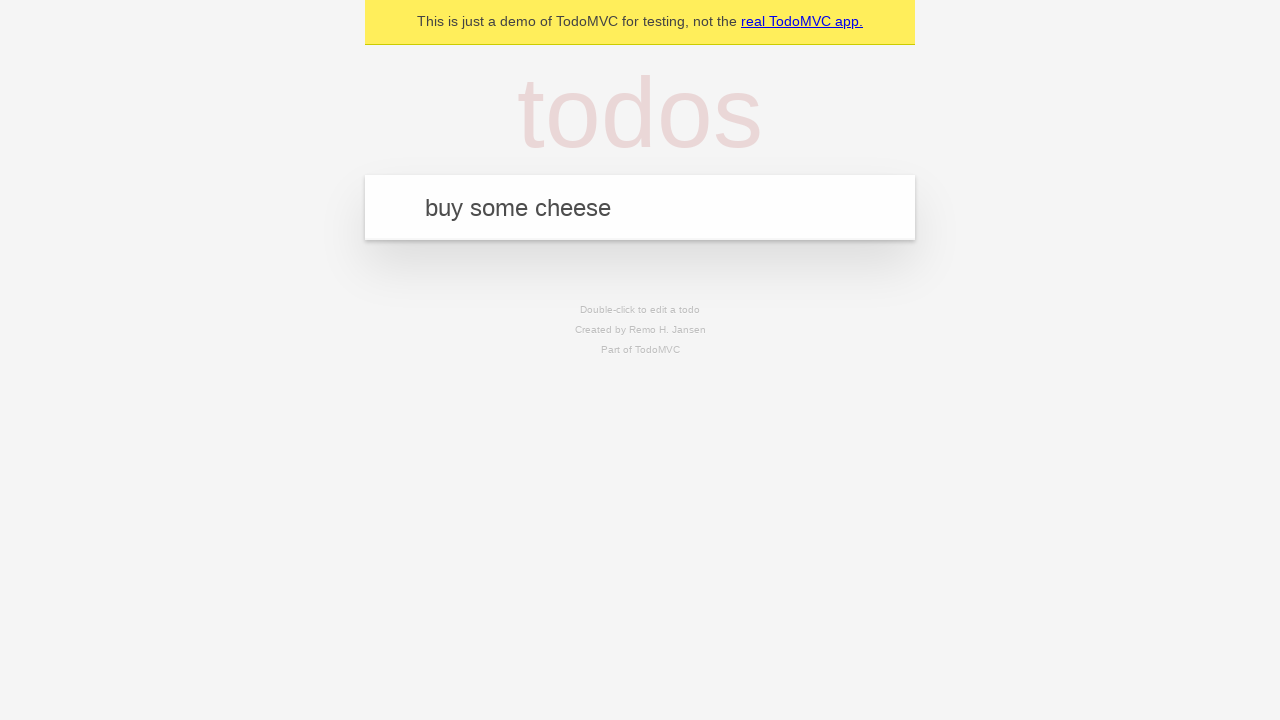

Pressed Enter to add first todo on internal:attr=[placeholder="What needs to be done?"i]
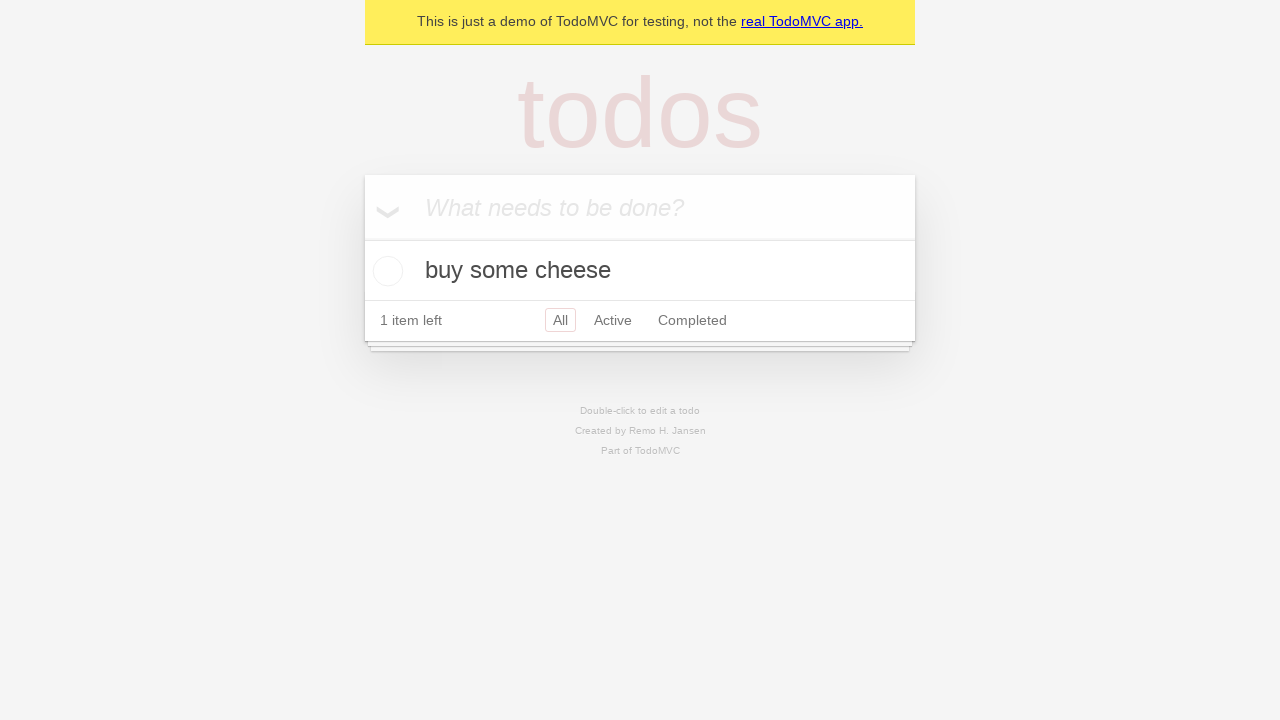

Filled todo input with 'feed the cat' on internal:attr=[placeholder="What needs to be done?"i]
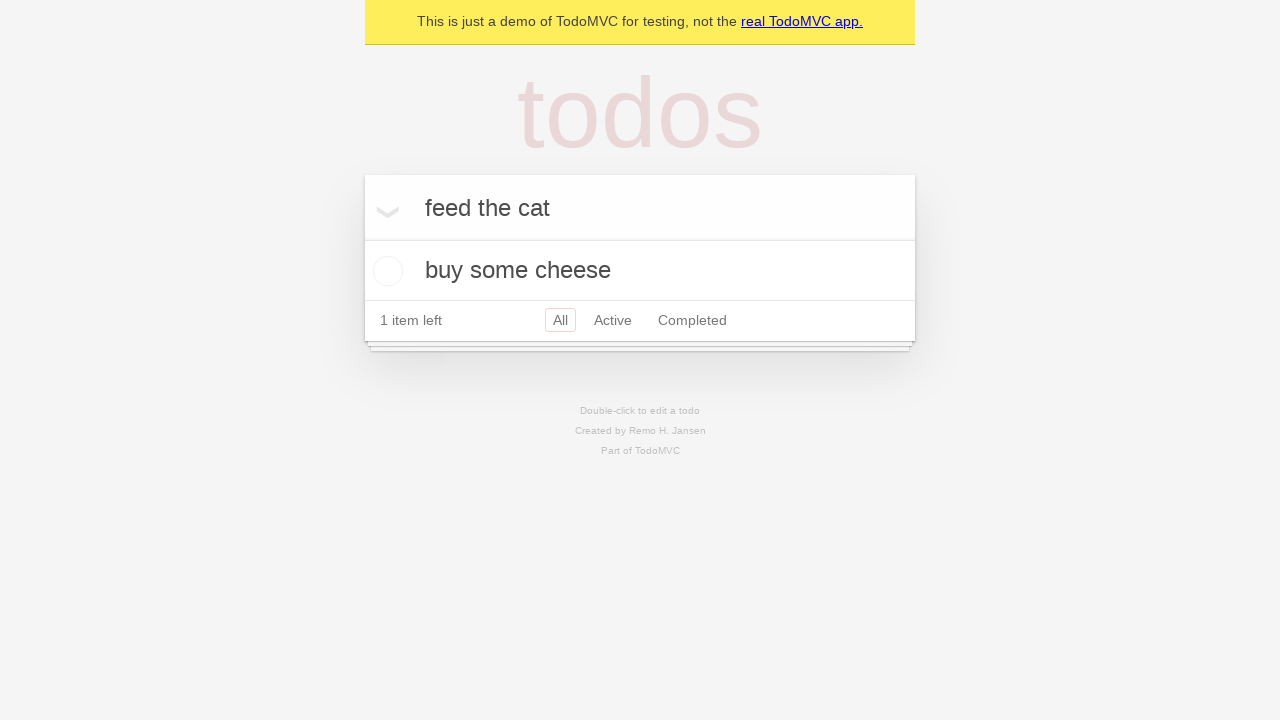

Pressed Enter to add second todo on internal:attr=[placeholder="What needs to be done?"i]
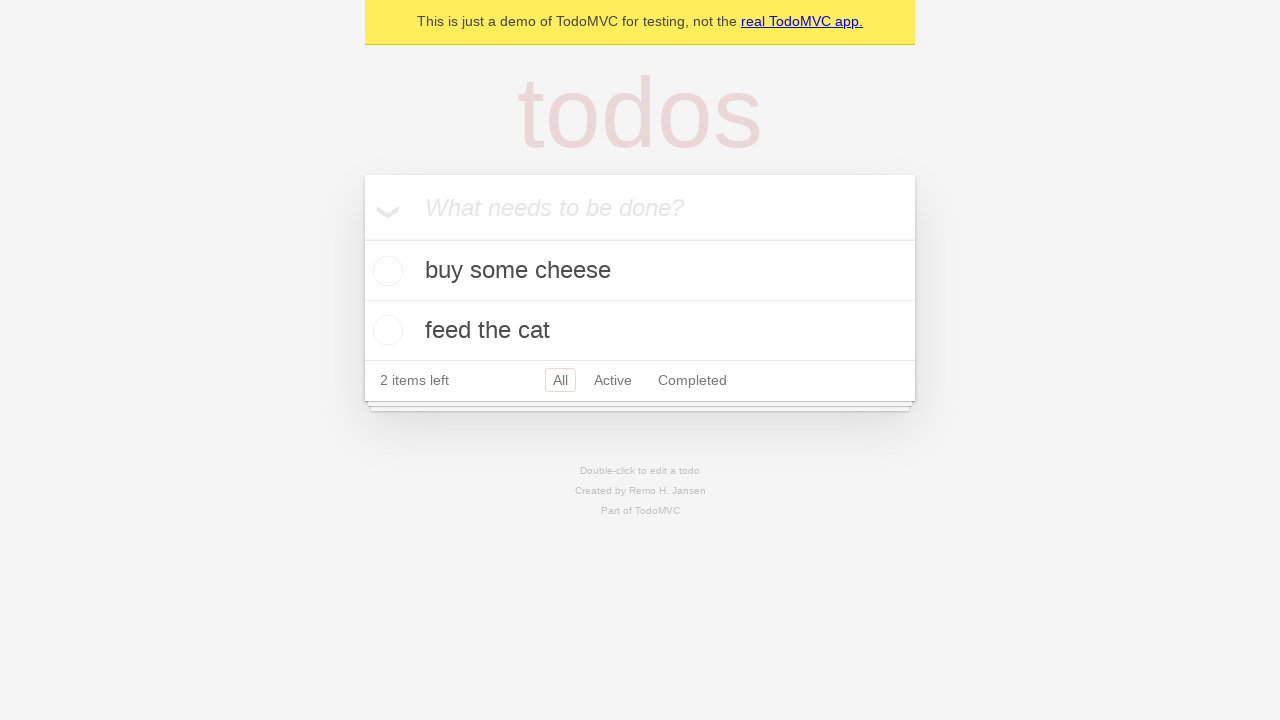

Filled todo input with 'book a doctors appointment' on internal:attr=[placeholder="What needs to be done?"i]
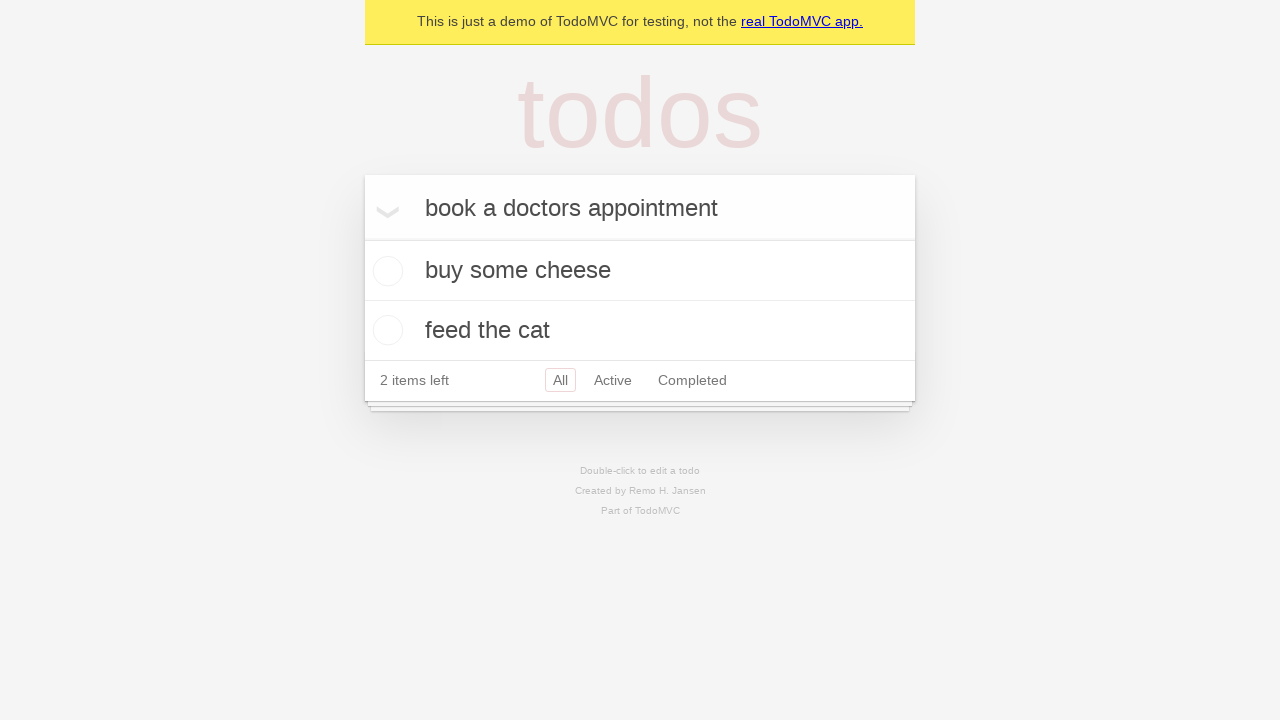

Pressed Enter to add third todo on internal:attr=[placeholder="What needs to be done?"i]
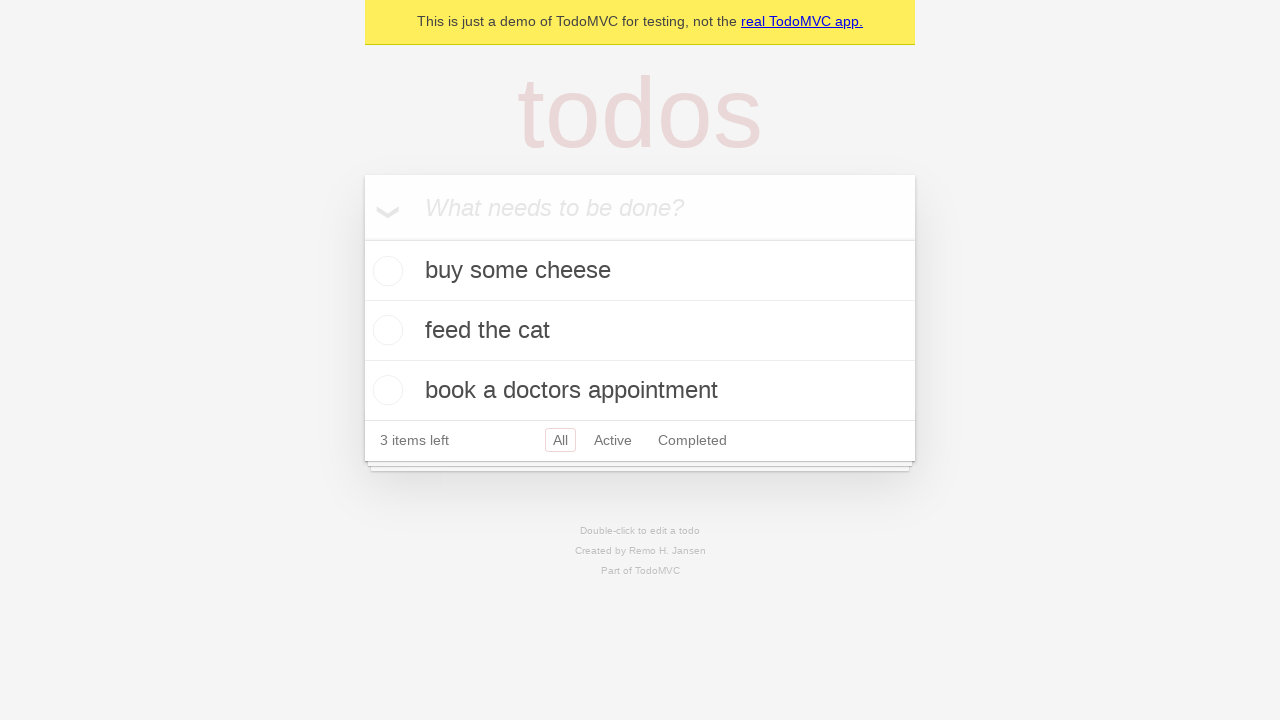

Marked first todo as complete at (385, 271) on .todo-list li .toggle >> nth=0
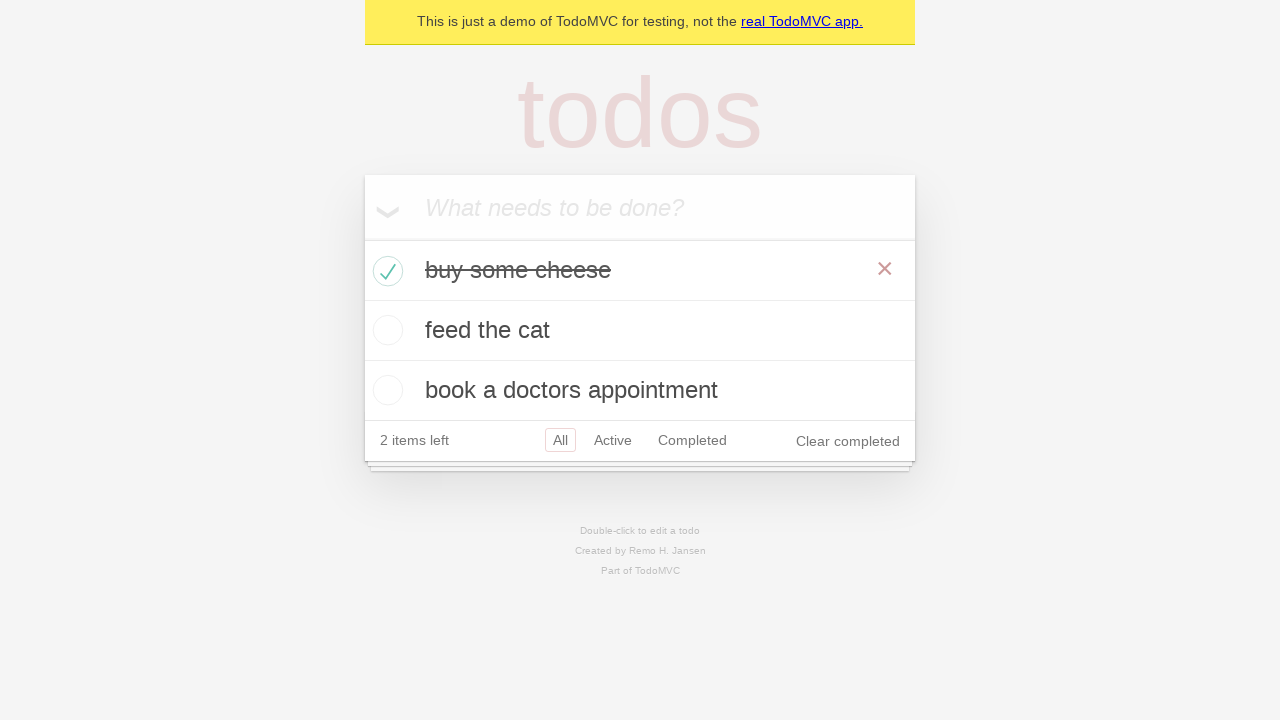

Clear completed button is now displayed
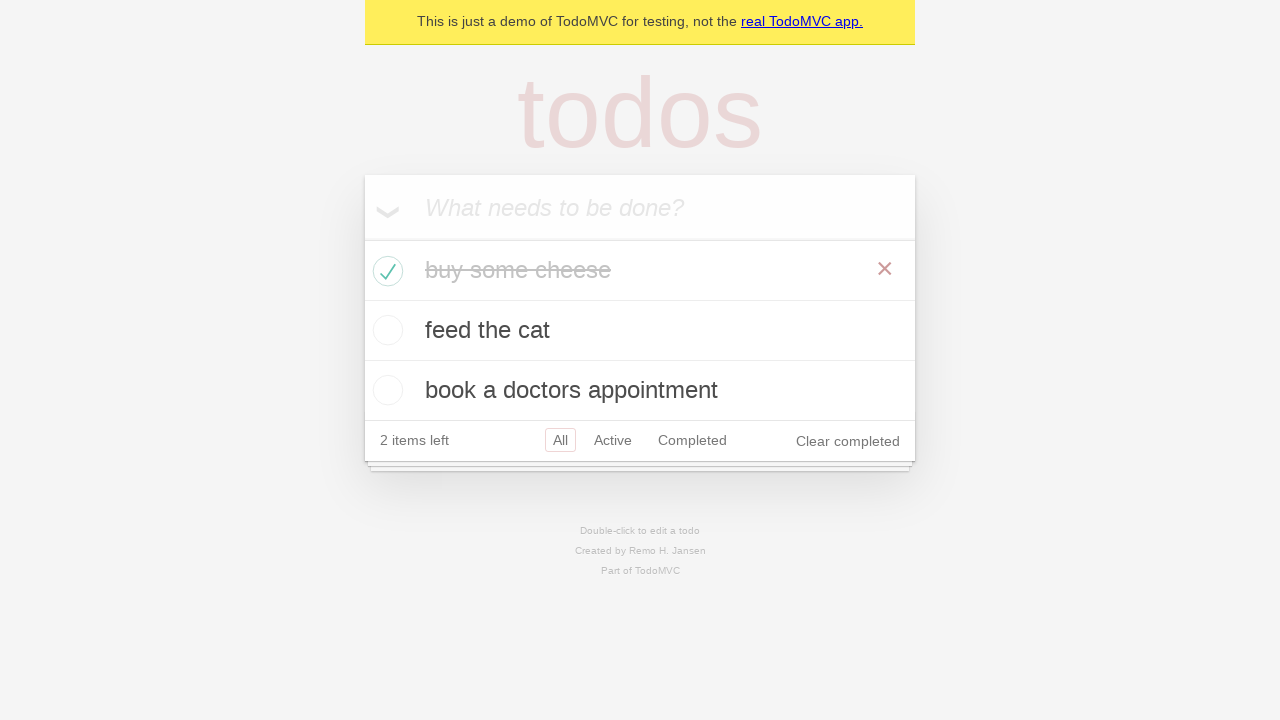

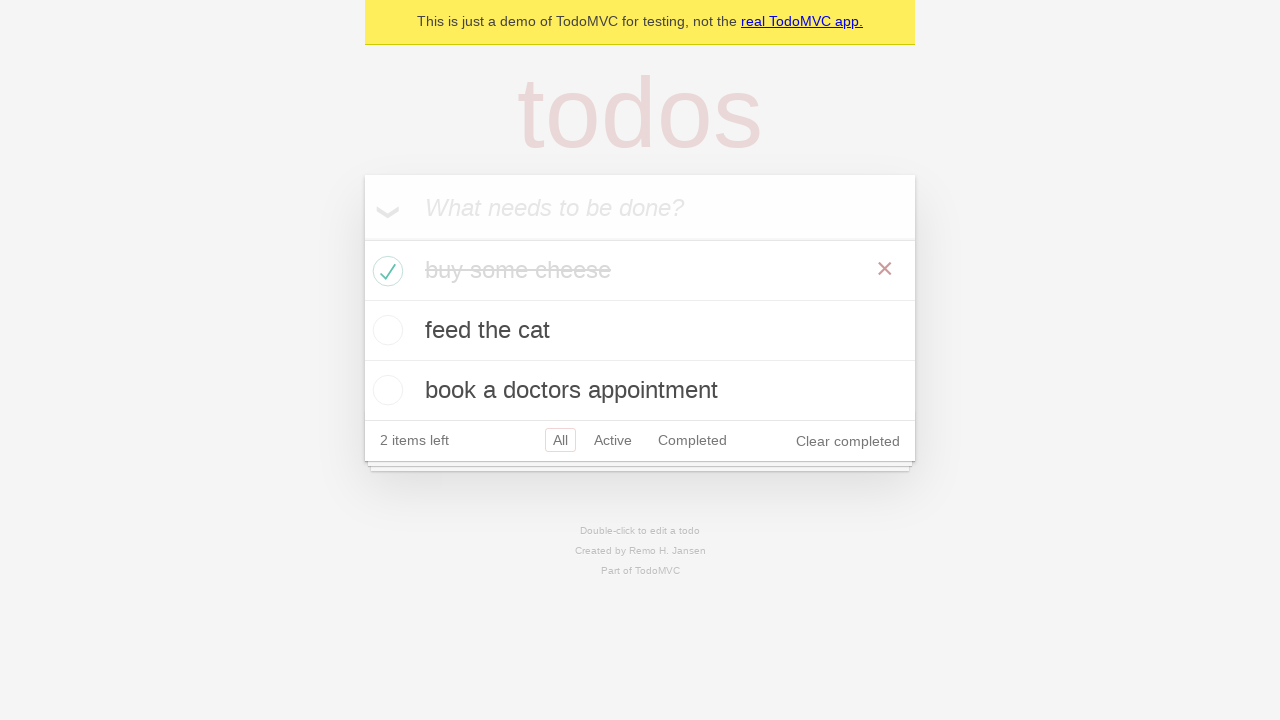